Tests that entering only a username without a password shows a password required error message

Starting URL: https://www.saucedemo.com/

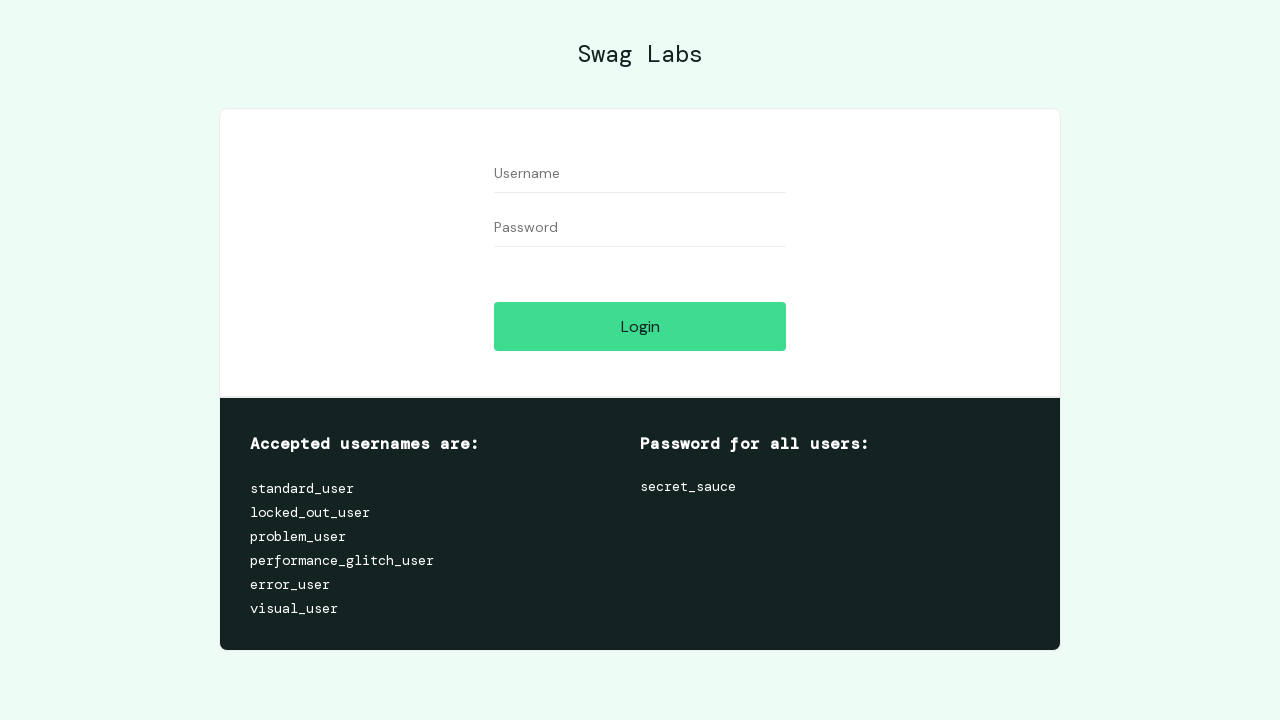

Filled username field with 'standard_user' on [data-test="username"]
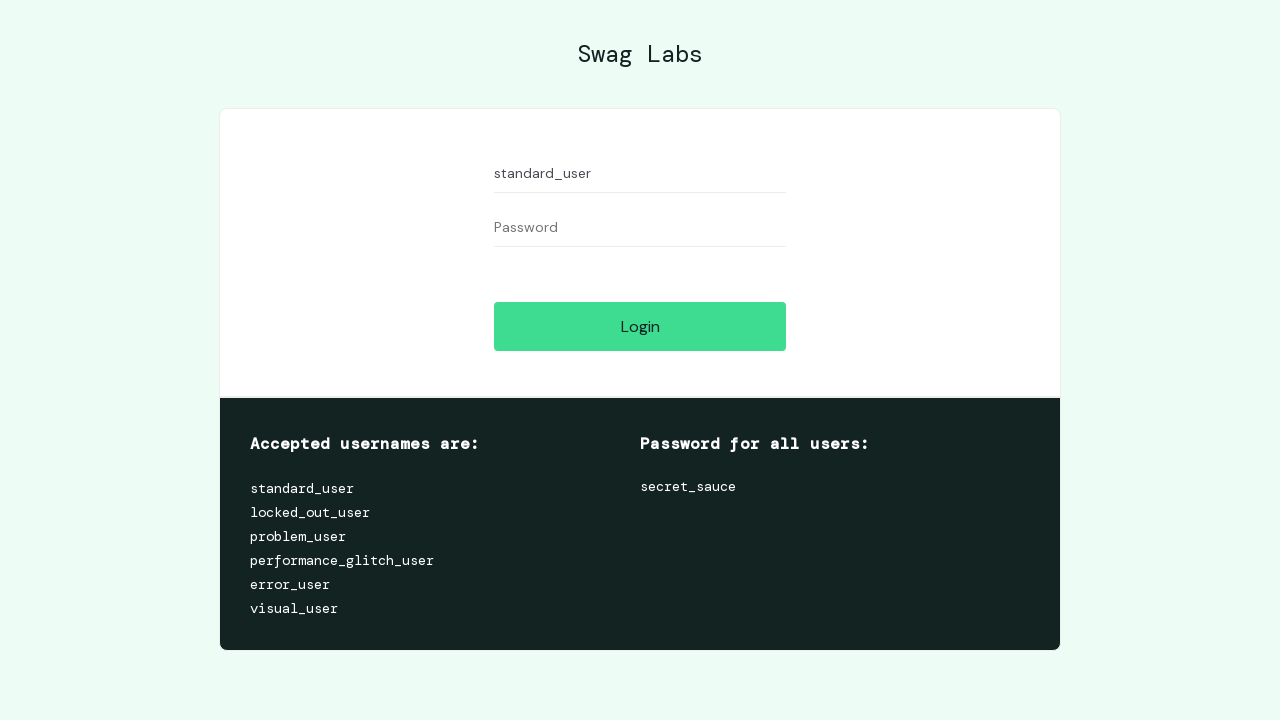

Clicked login button without entering password at (640, 326) on [data-test="login-button"]
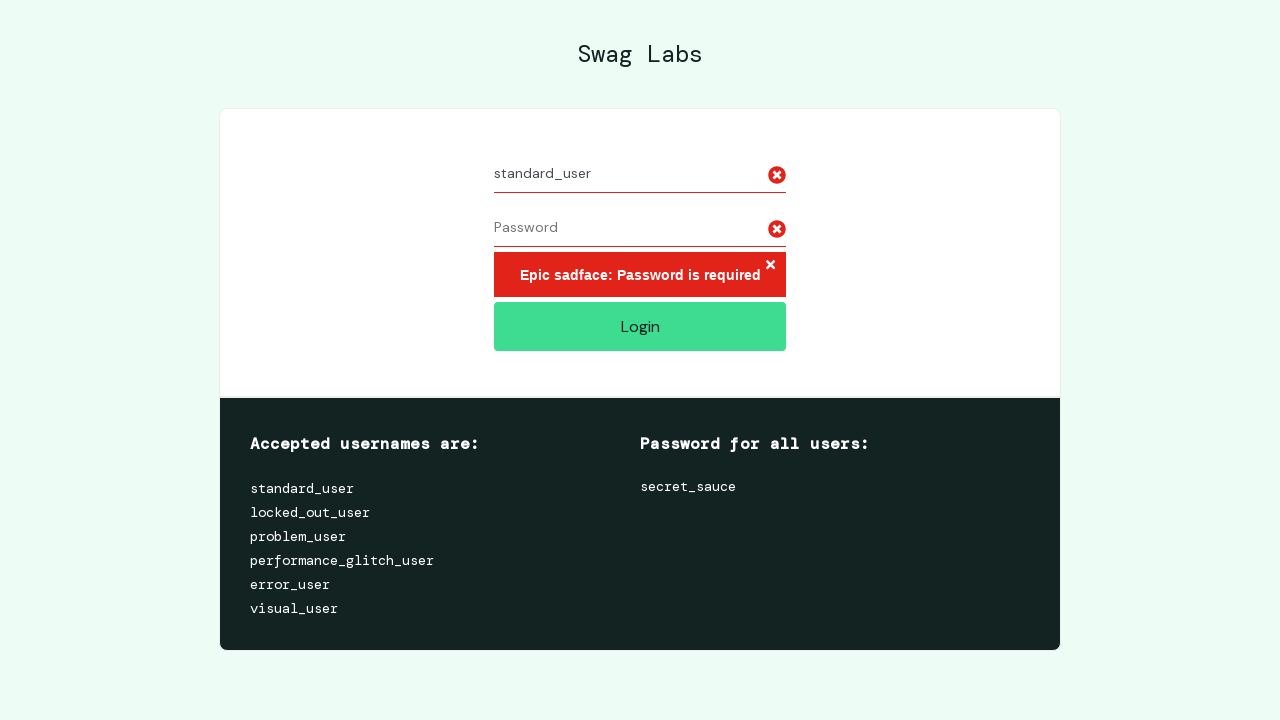

Password required error message appeared
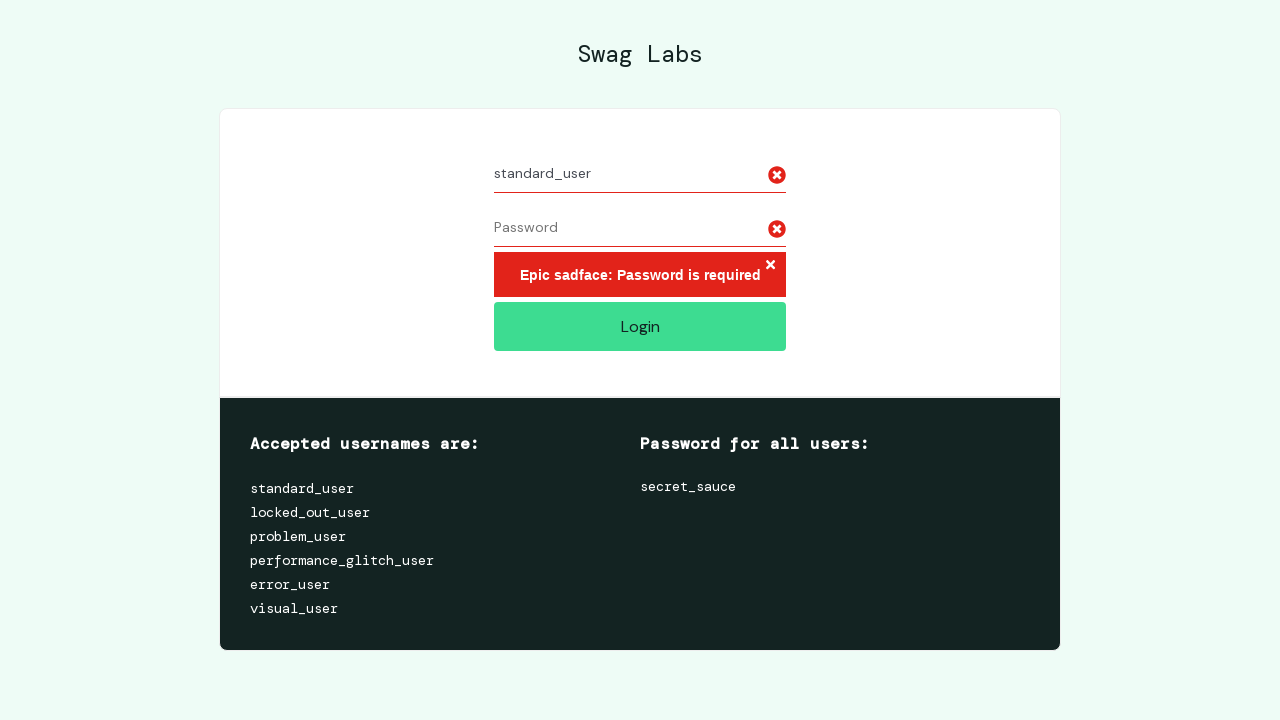

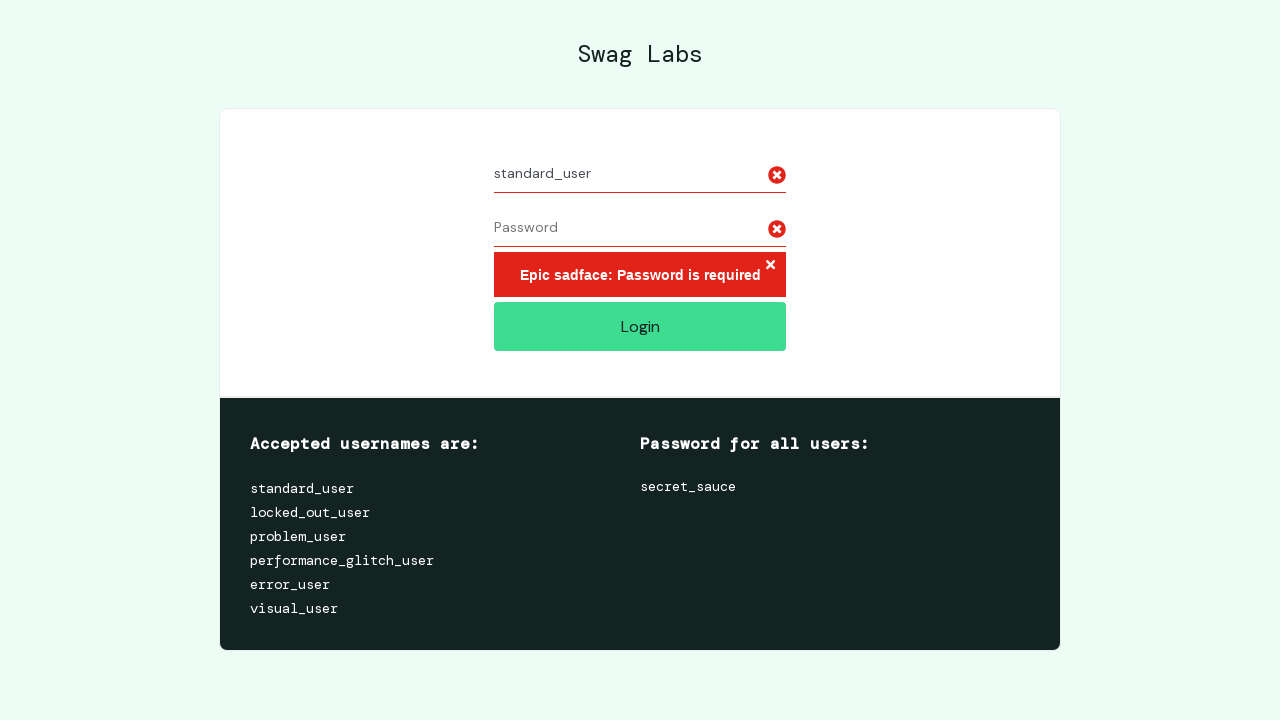